Tests checkbox functionality by clicking on checkbox 1 and verifying selection

Starting URL: https://rahulshettyacademy.com/AutomationPractice/

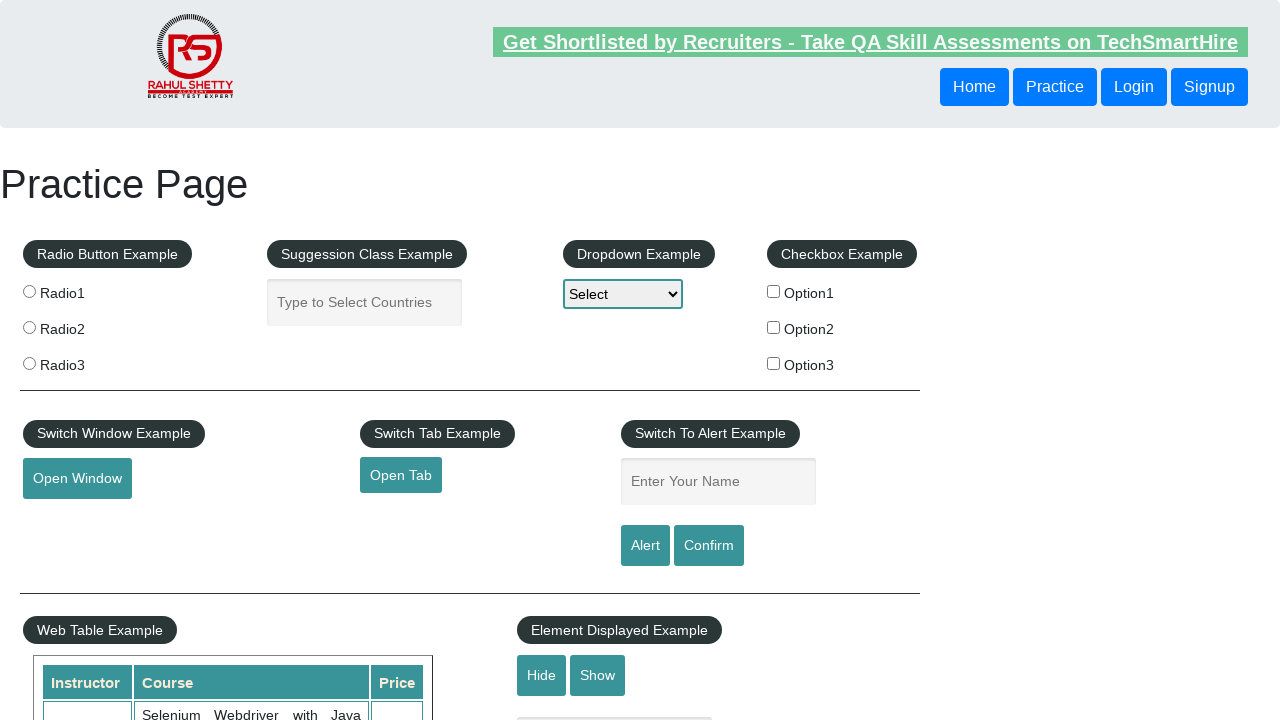

Clicked on checkbox 1 at (774, 291) on #checkBoxOption1
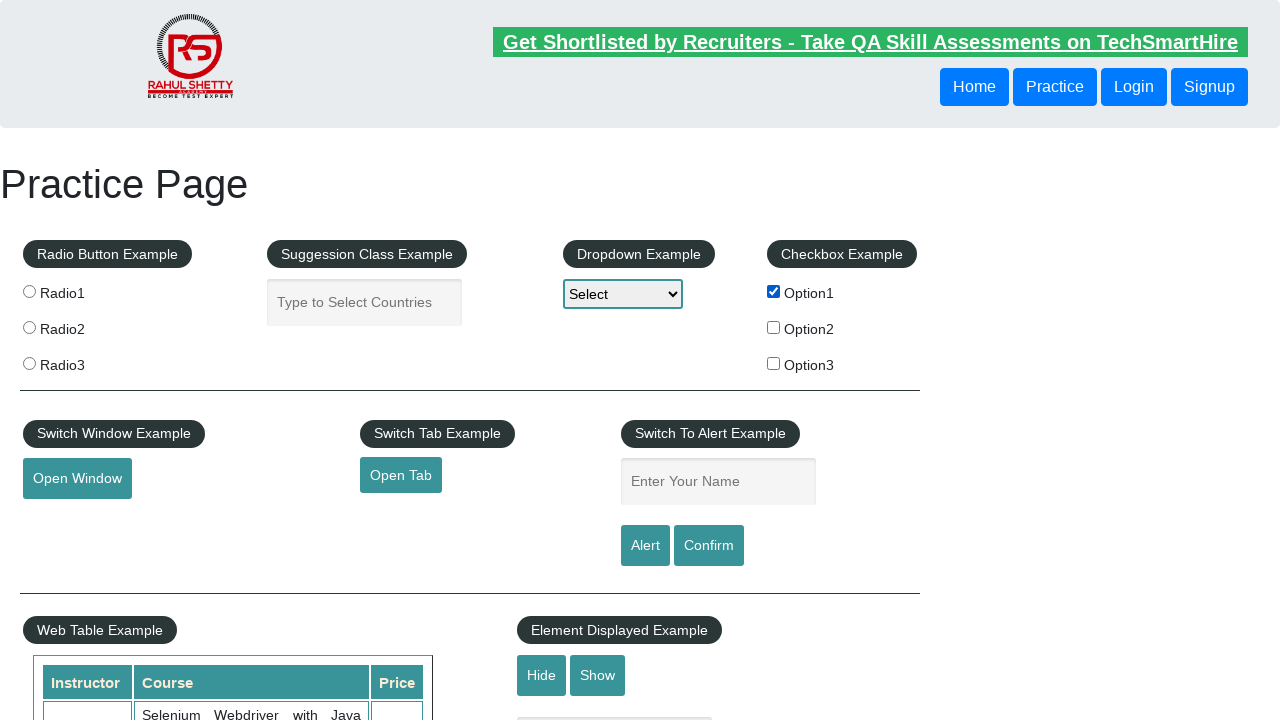

Verified checkbox 1 is selected
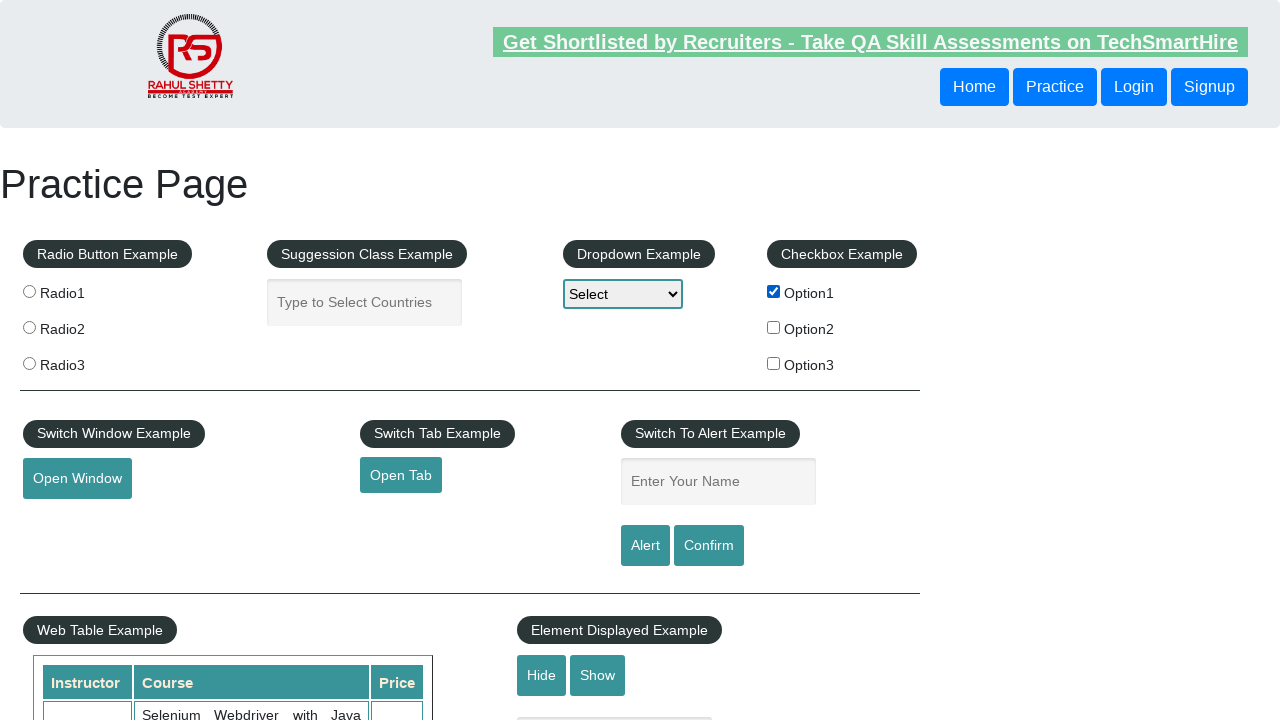

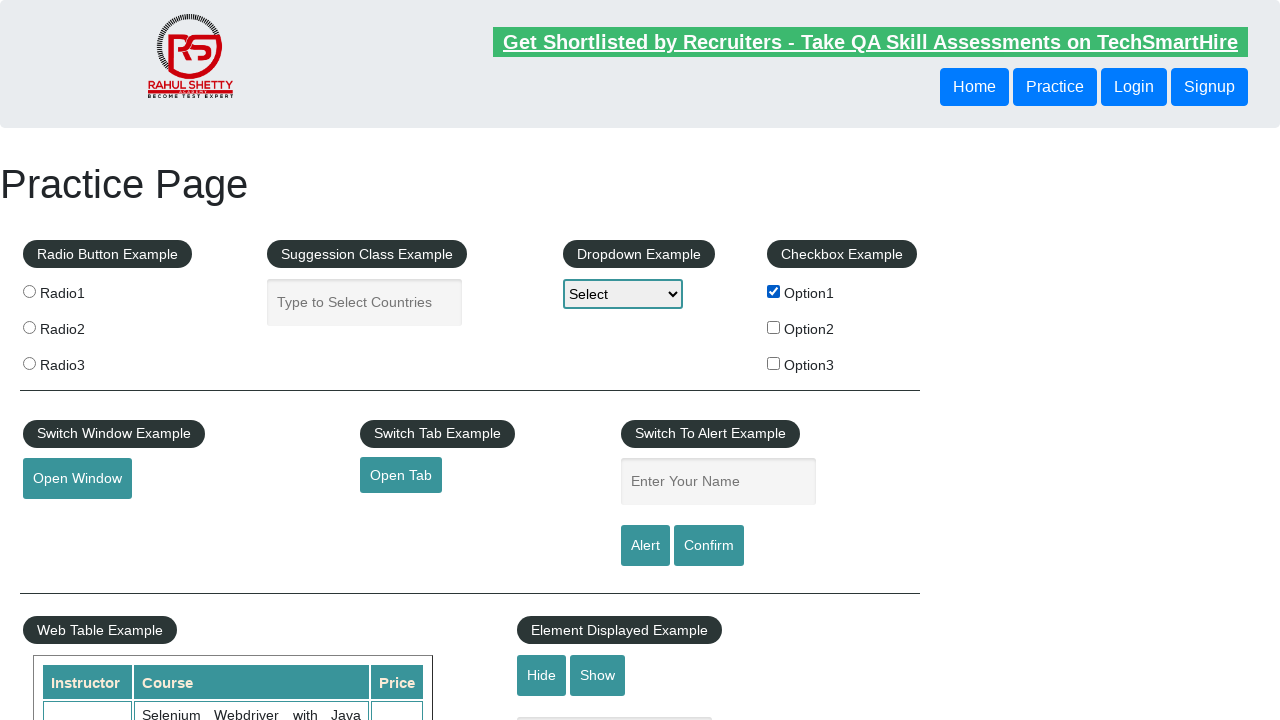